Tests the practice registration form by filling in all fields including name, email, gender, phone, date of birth, subjects, hobbies, address, and state/city, then verifies the submitted data appears in the confirmation table.

Starting URL: https://demoqa.com/automation-practice-form

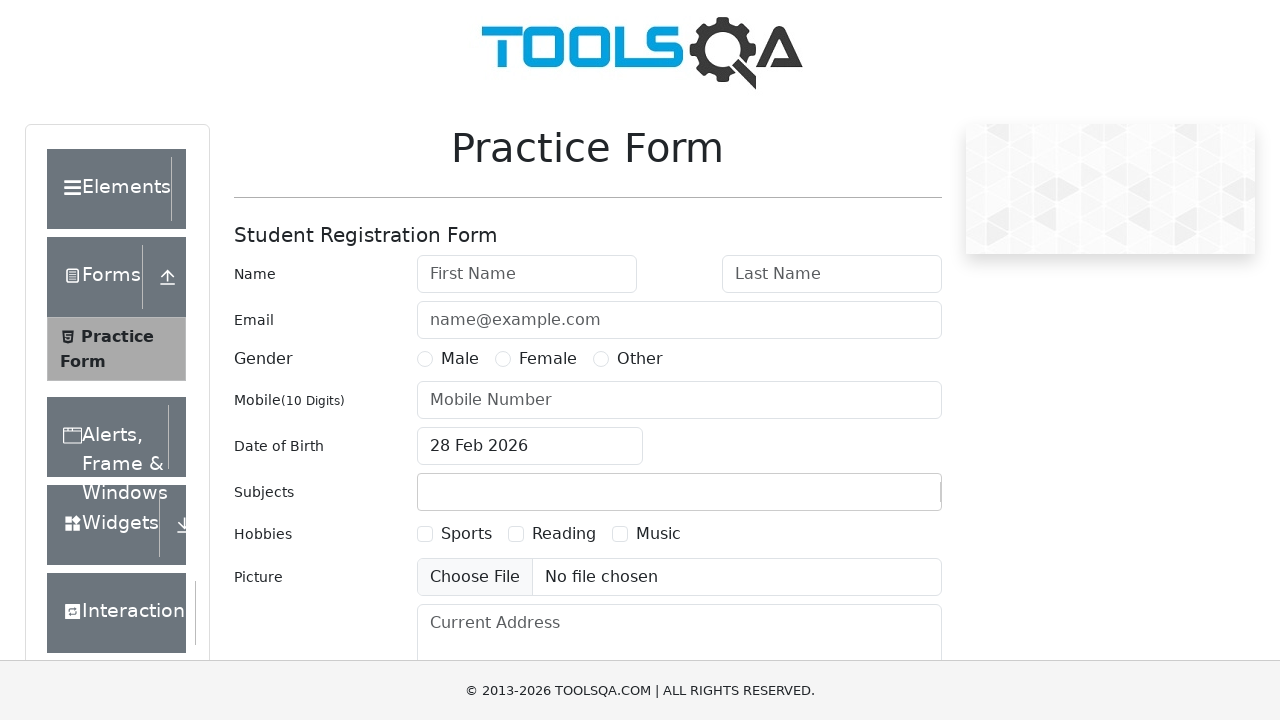

Removed footer element that may interfere with form
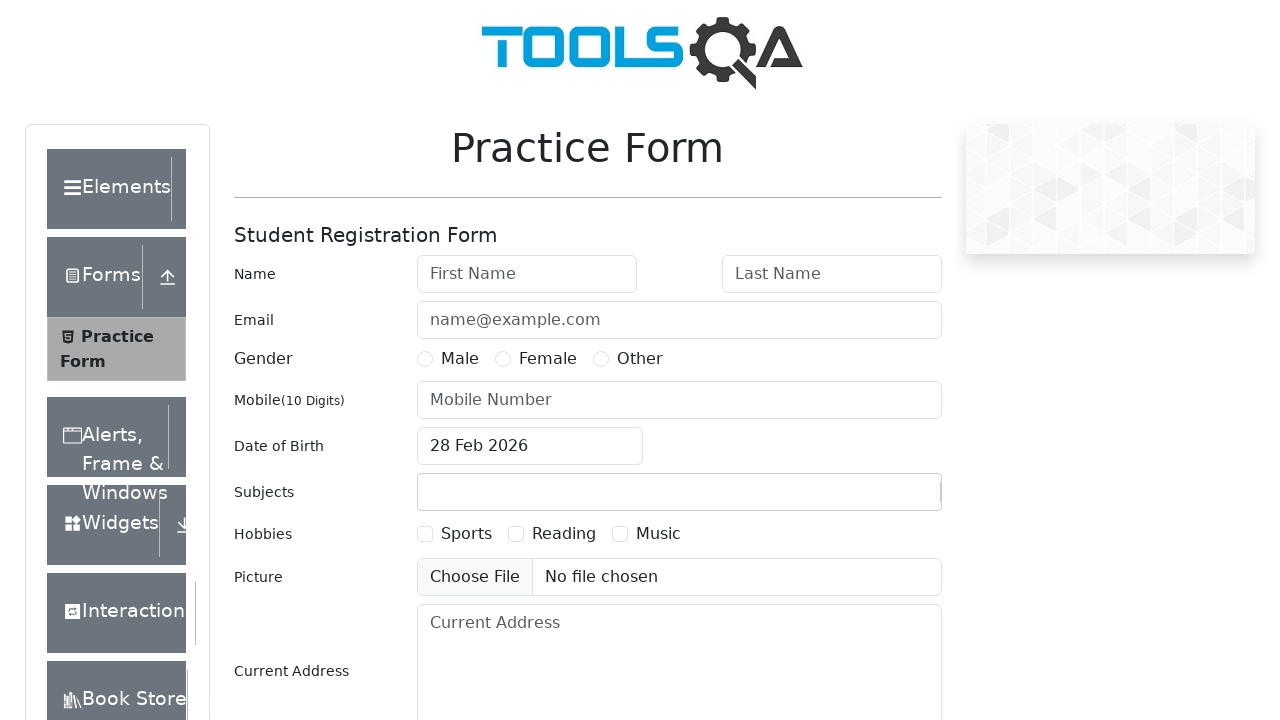

Removed fixed banner element that may interfere with form
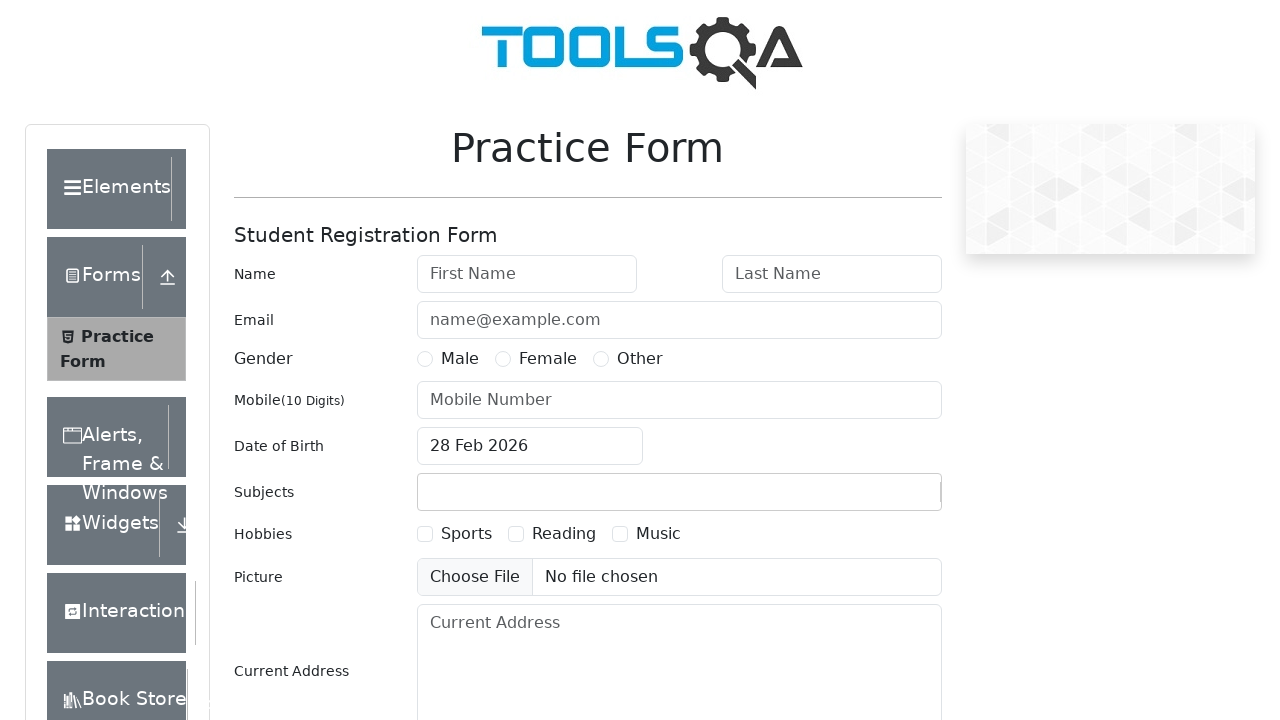

Filled first name field with 'Анастасия' on #firstName
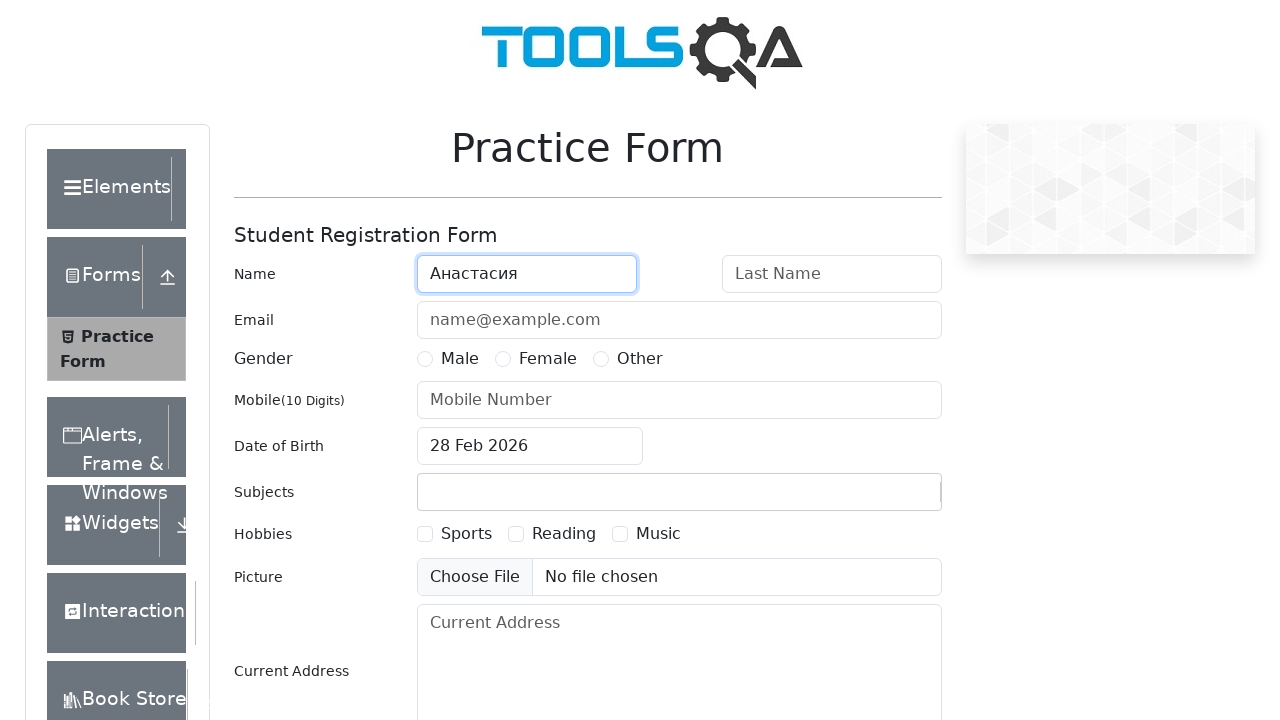

Filled last name field with 'Петрова' on #lastName
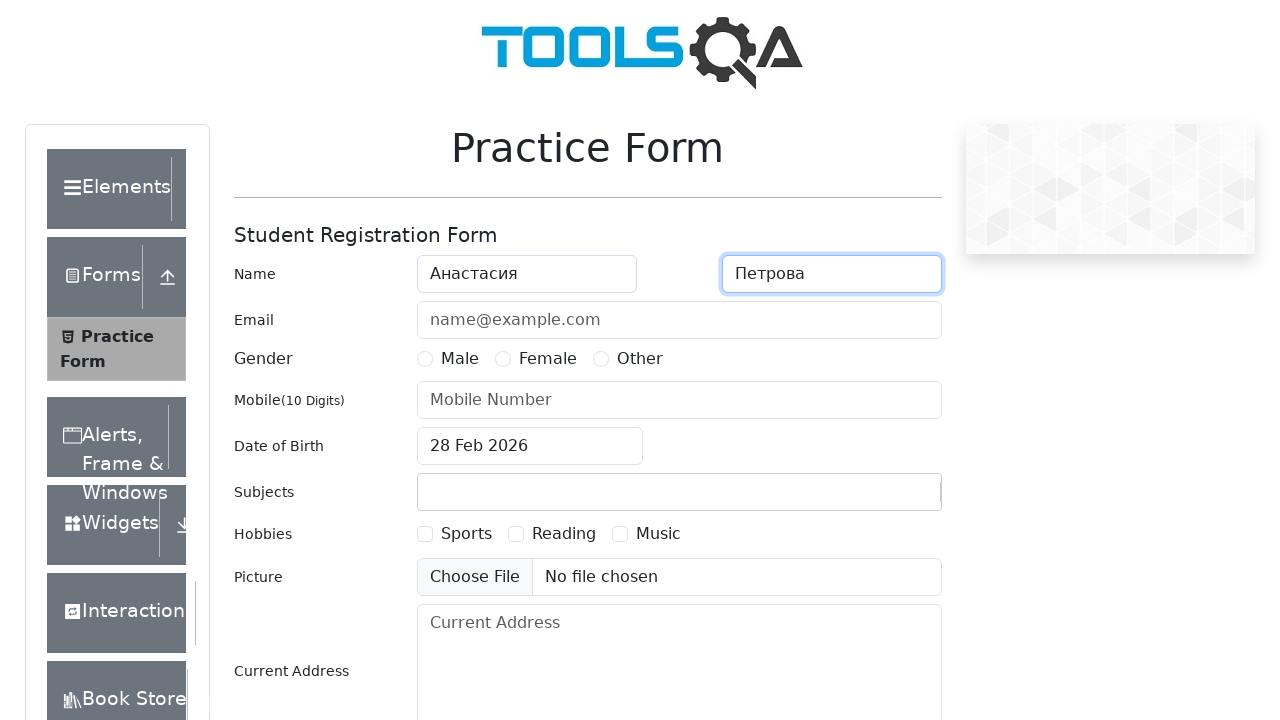

Filled email field with 'testuser2847@example.com' on #userEmail
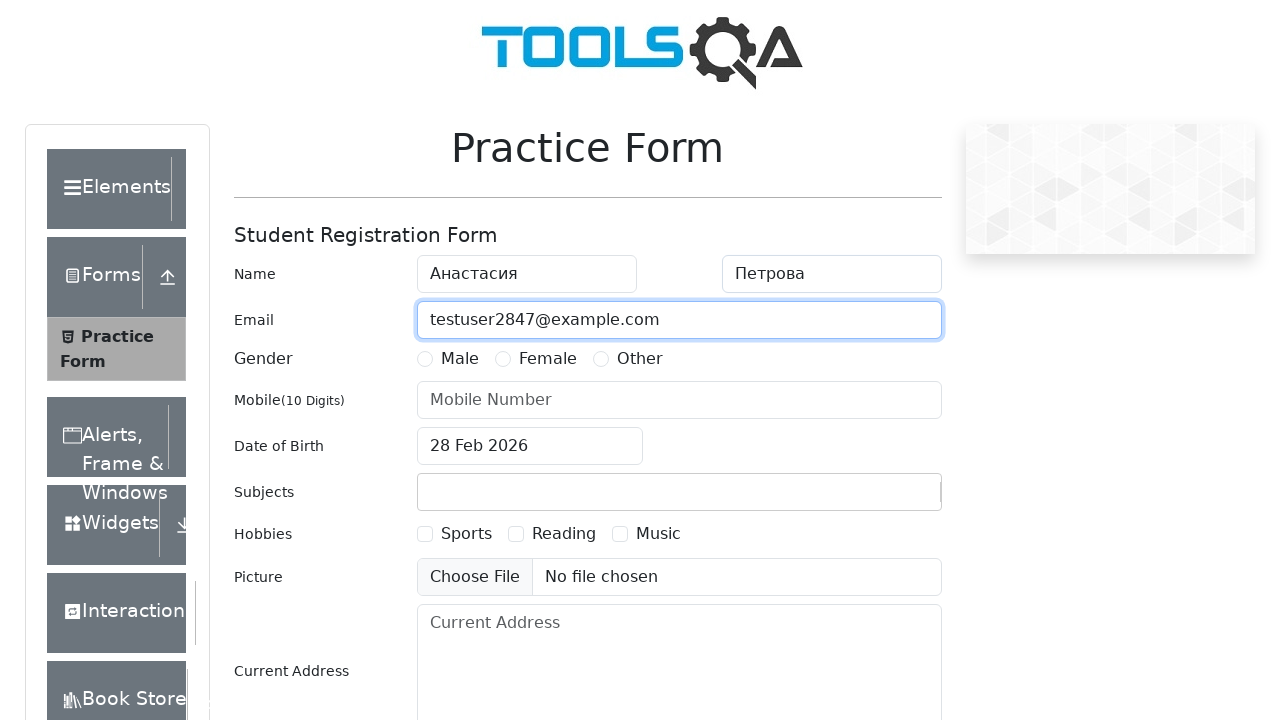

Selected Female gender at (548, 359) on #genterWrapper >> text=Female
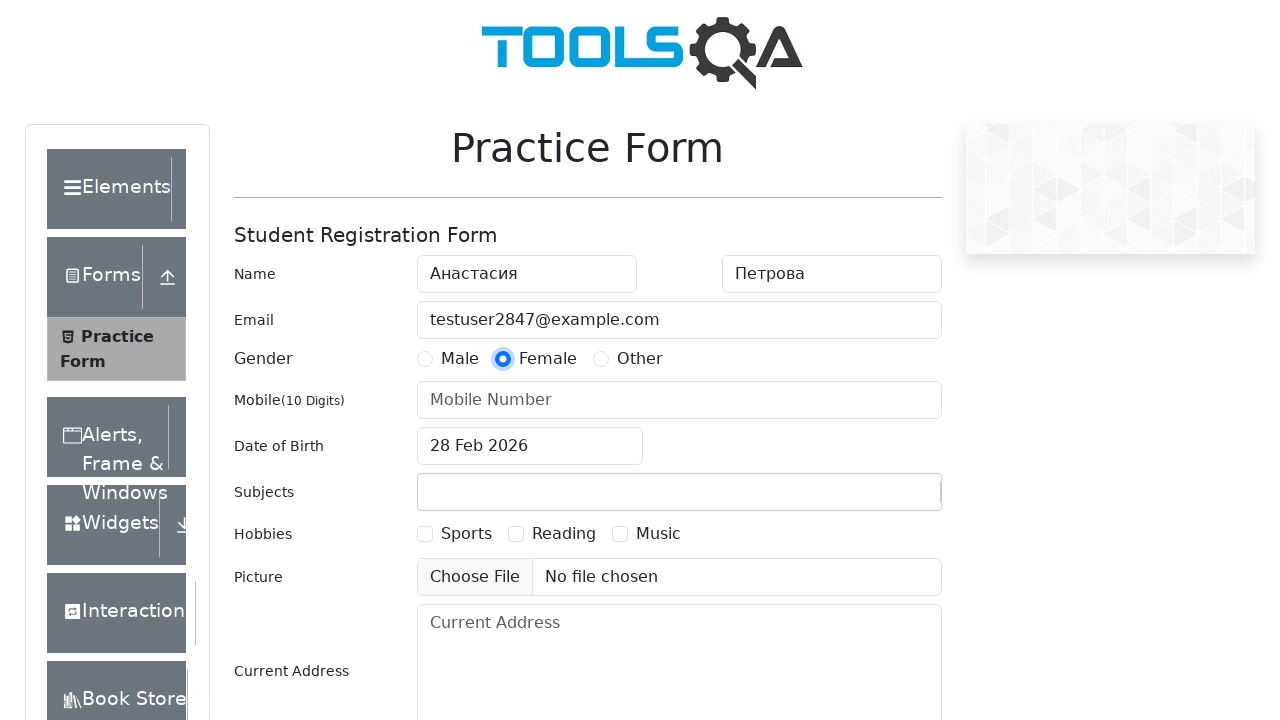

Filled phone number field with '1234567891' on #userNumber
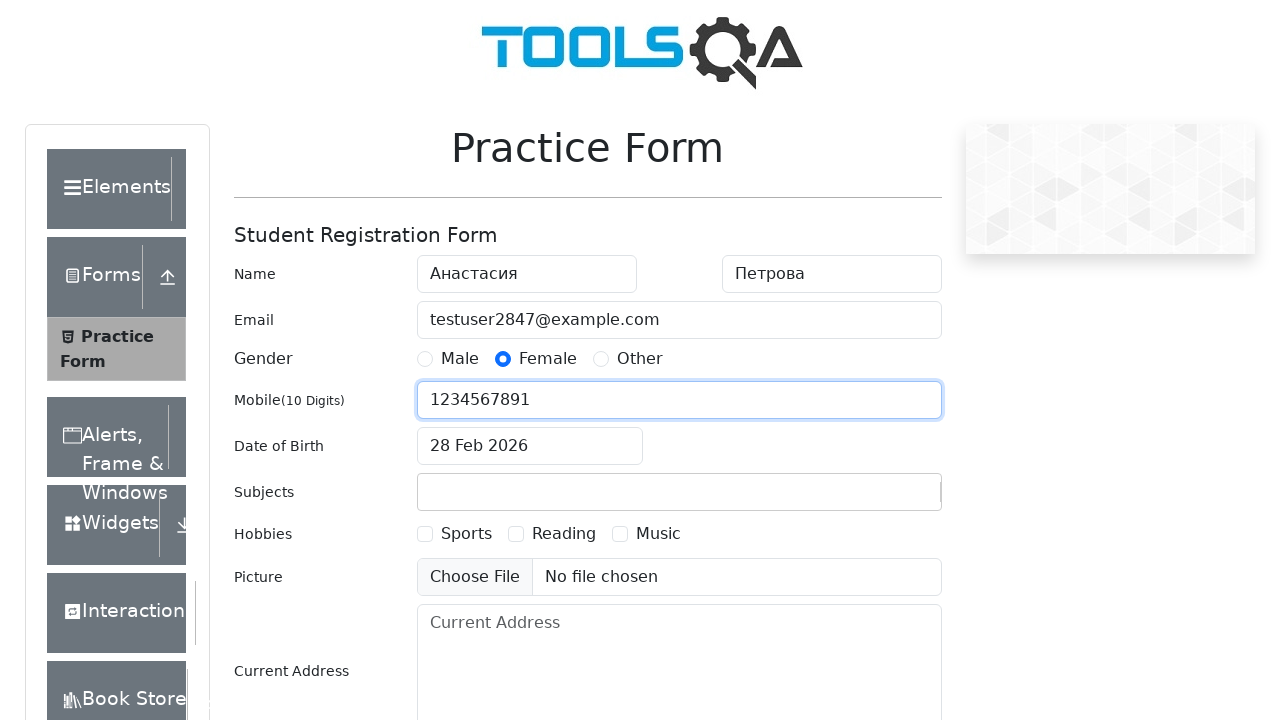

Filled current address field with 'Minsk address' on #currentAddress
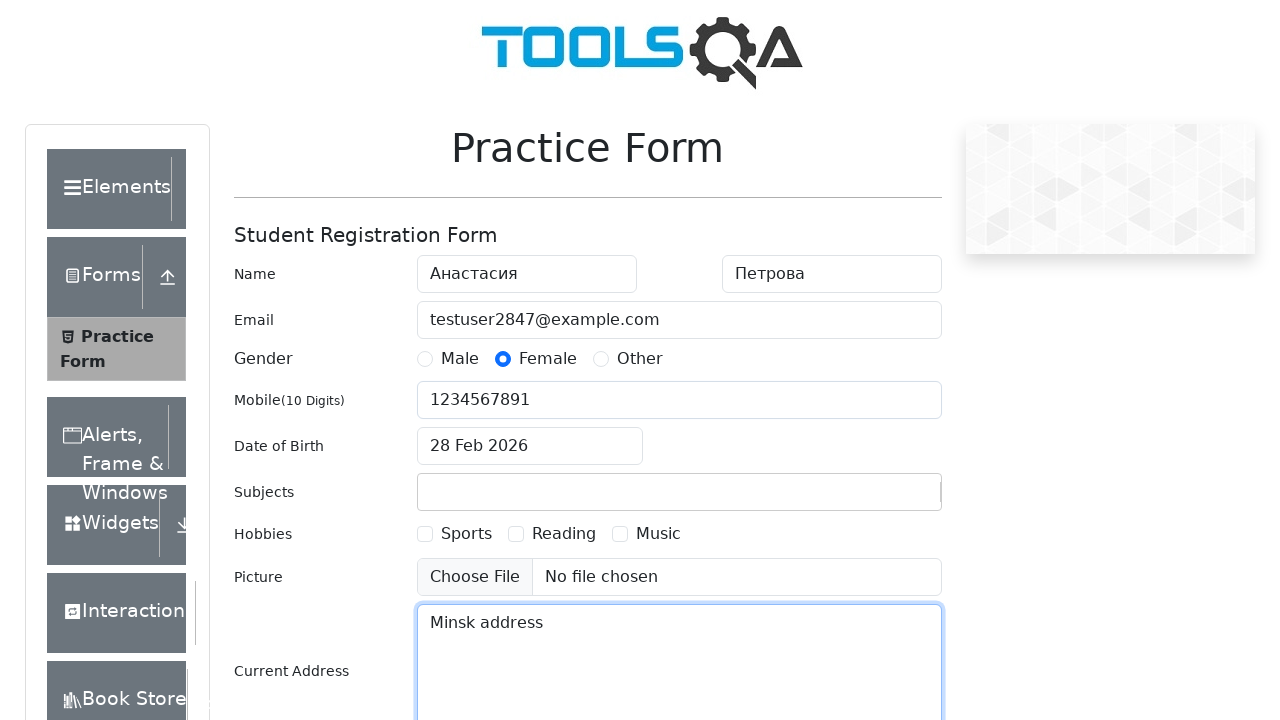

Clicked date of birth input field to open date picker at (530, 446) on #dateOfBirthInput
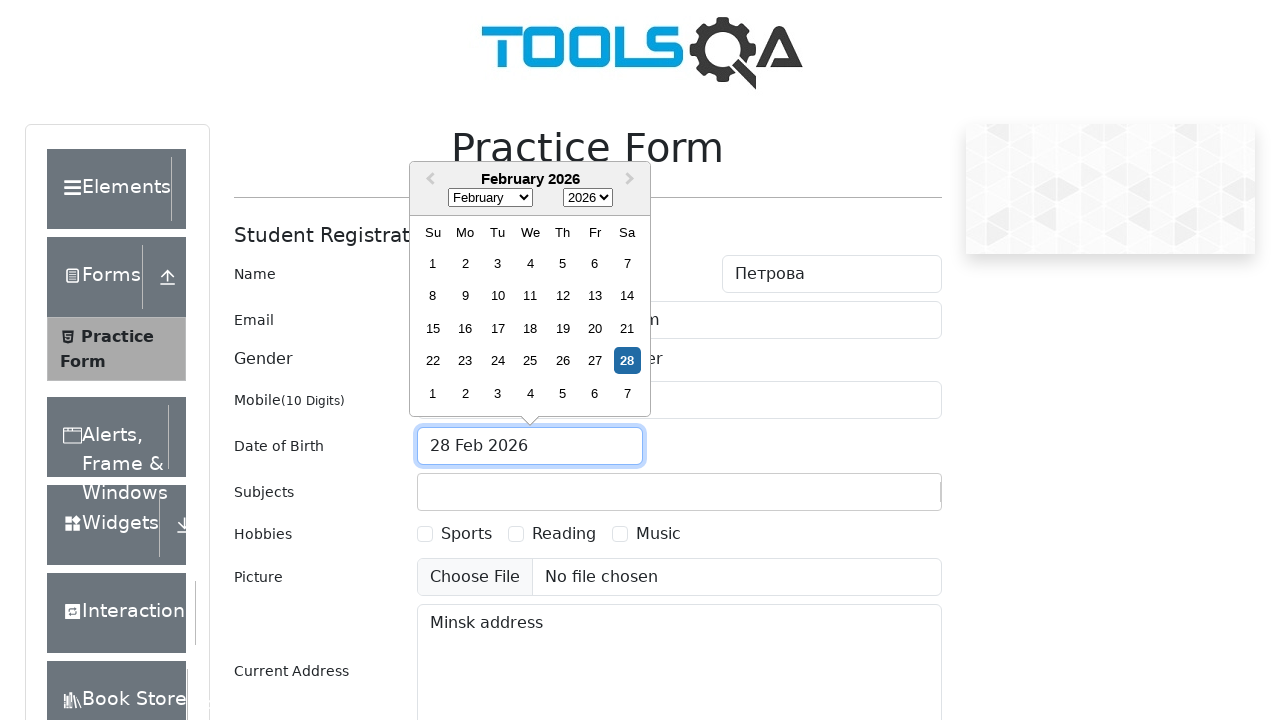

Selected month August (7) in date picker on .react-datepicker__month-select
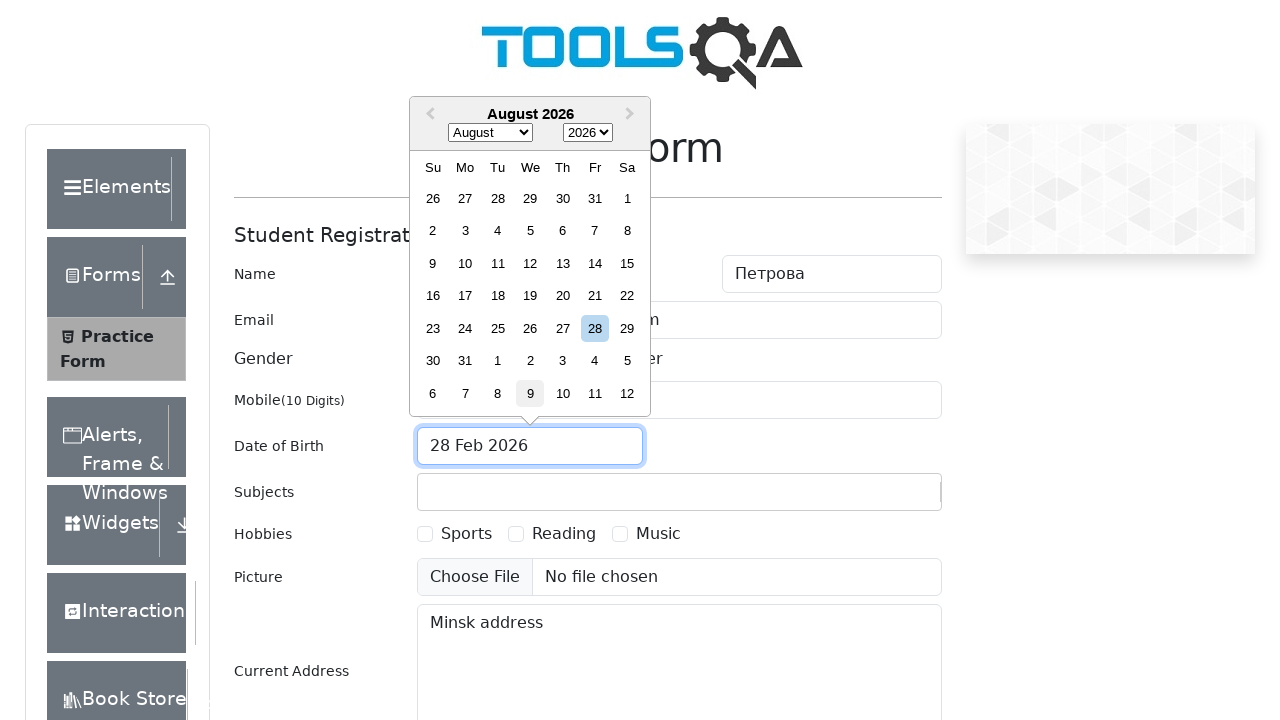

Selected year 1998 in date picker on .react-datepicker__year-select
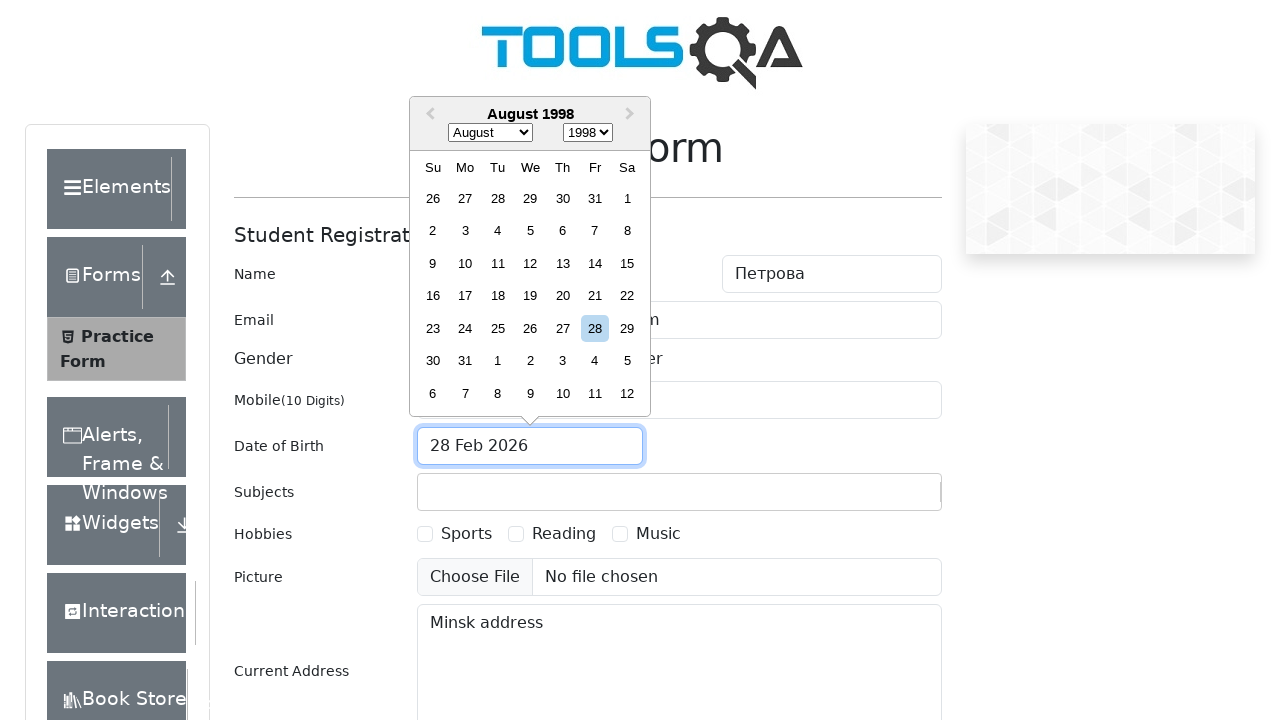

Selected date August 10th, 1998 at (465, 263) on [aria-label='Choose Monday, August 10th, 1998']
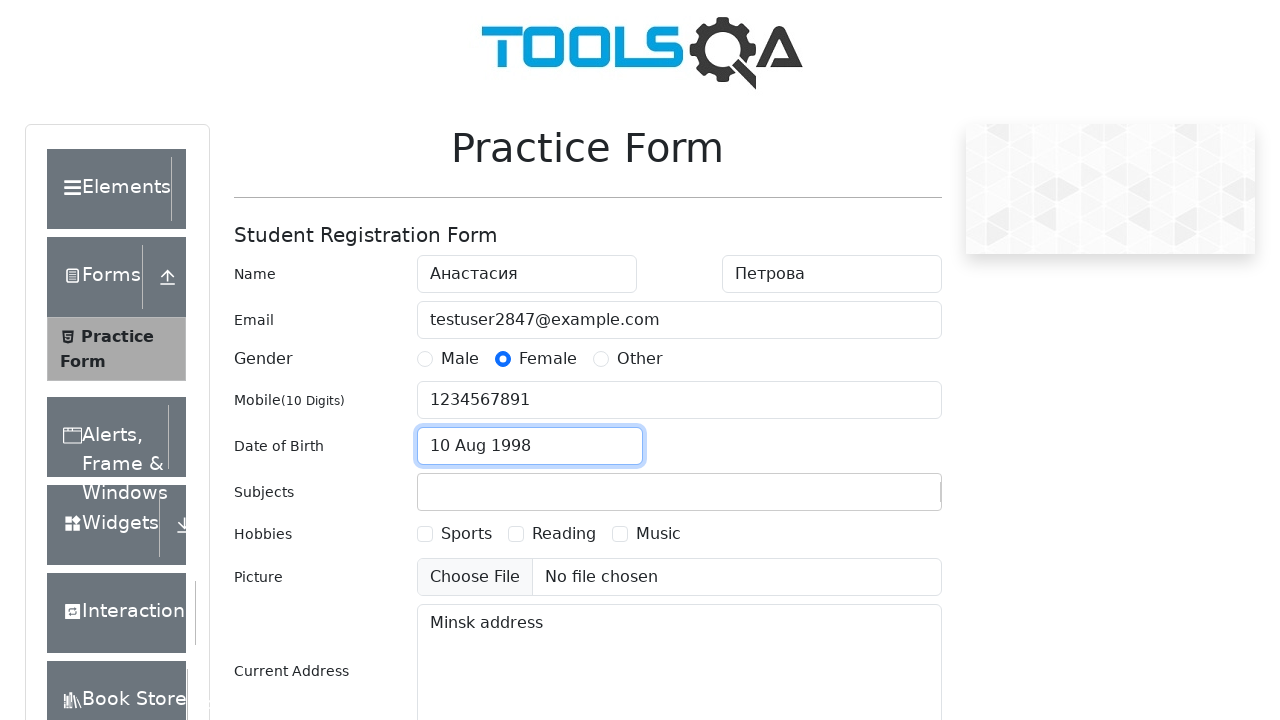

Filled subjects input field with 'Maths' on #subjectsInput
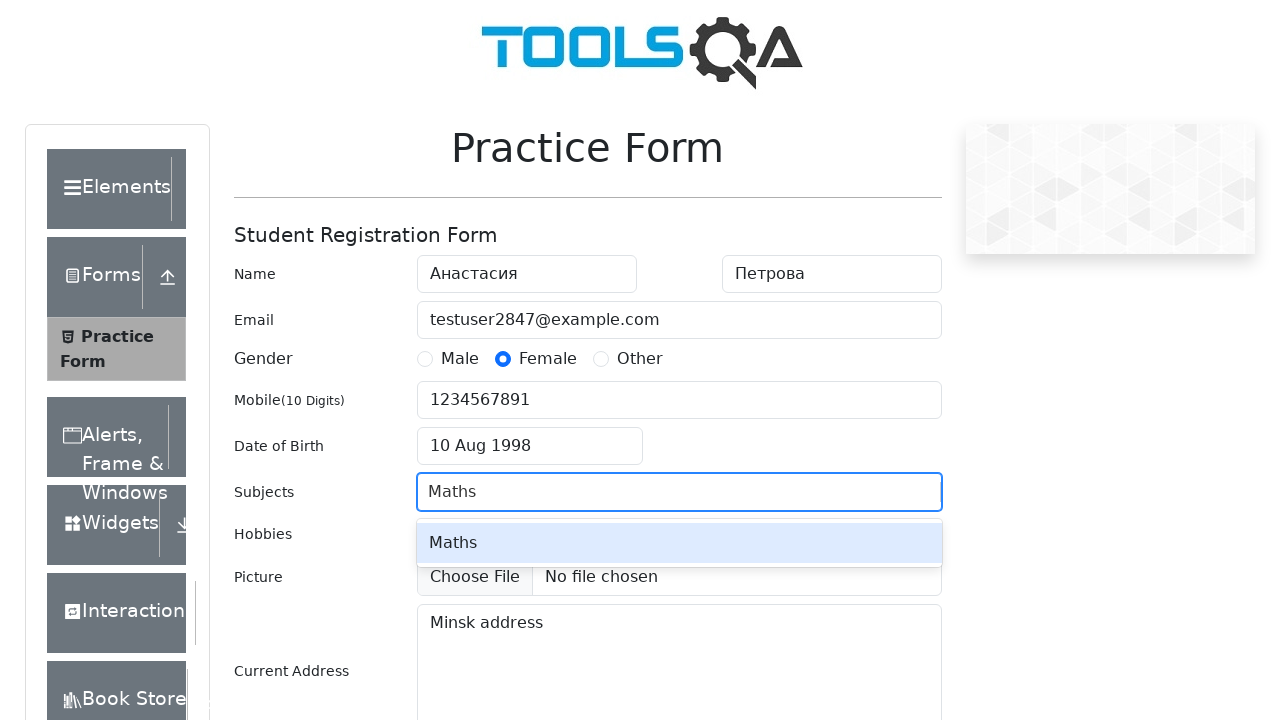

Pressed Enter to add 'Maths' subject on #subjectsInput
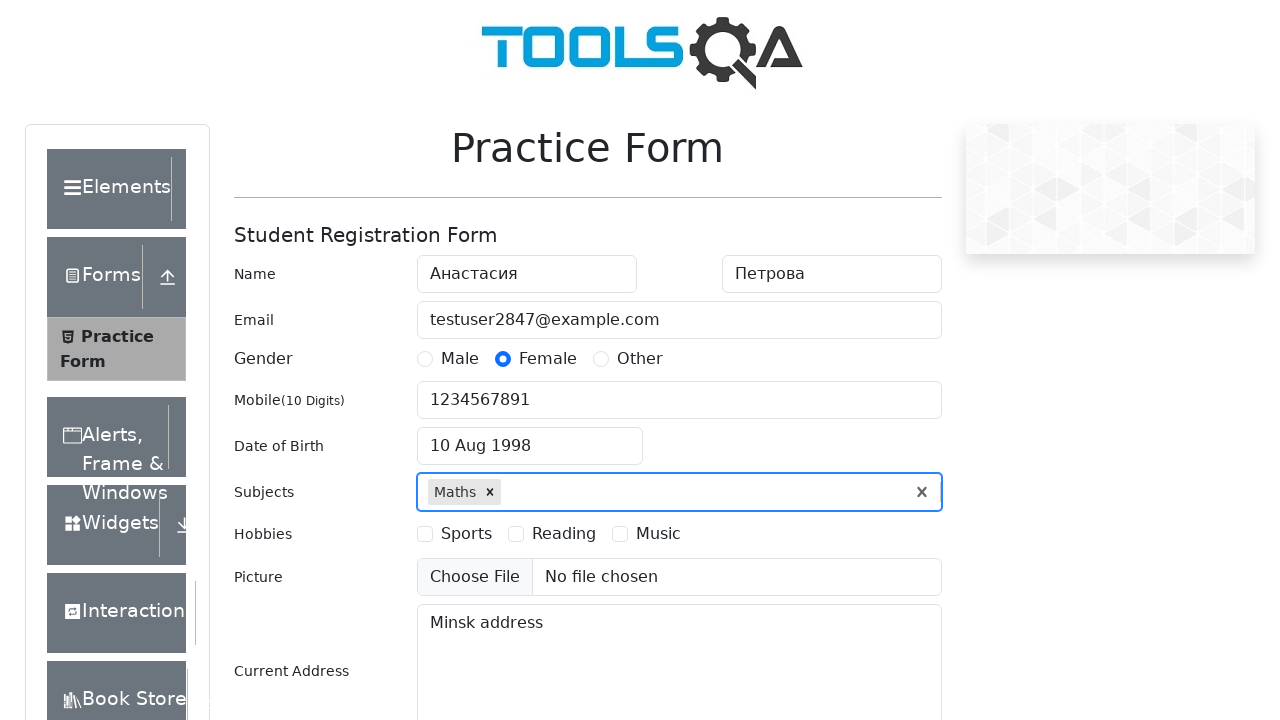

Selected Reading hobby at (564, 534) on #hobbiesWrapper >> text=Reading
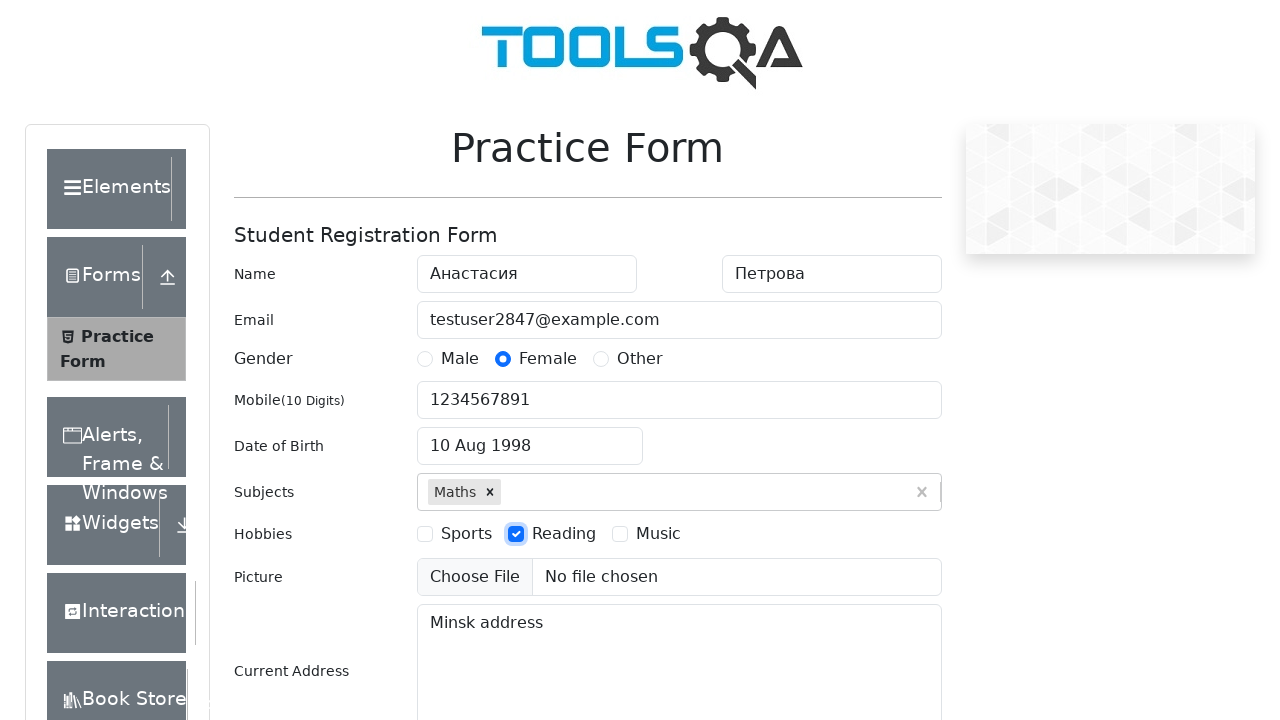

Filled state selection field with 'Uttar Pradesh' on #react-select-3-input
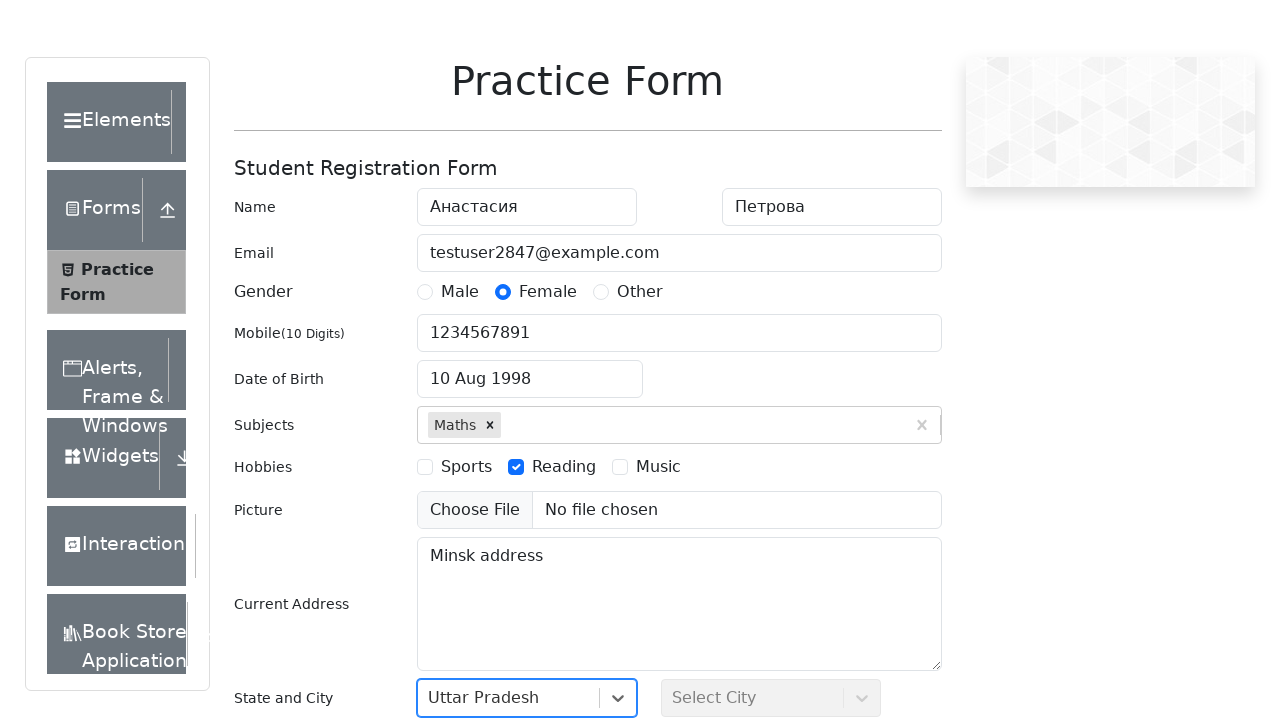

Pressed Enter to select 'Uttar Pradesh' as state on #react-select-3-input
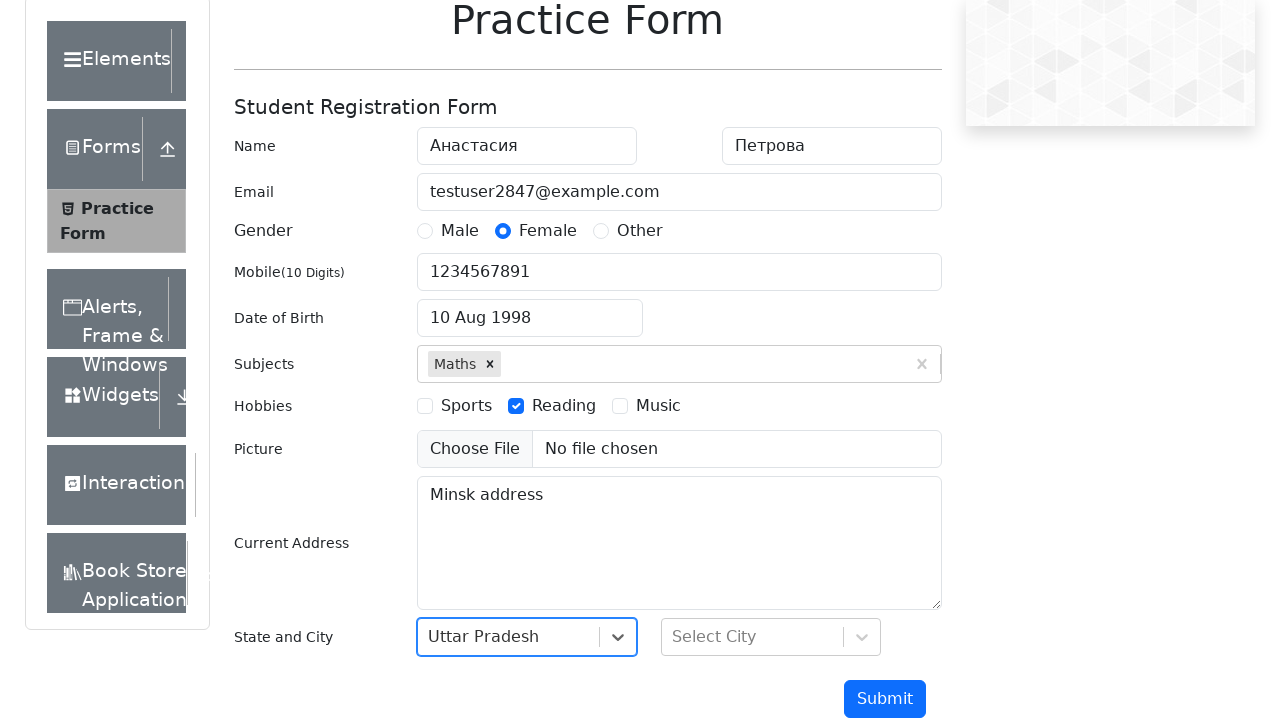

Filled city selection field with 'Merrut' on #react-select-4-input
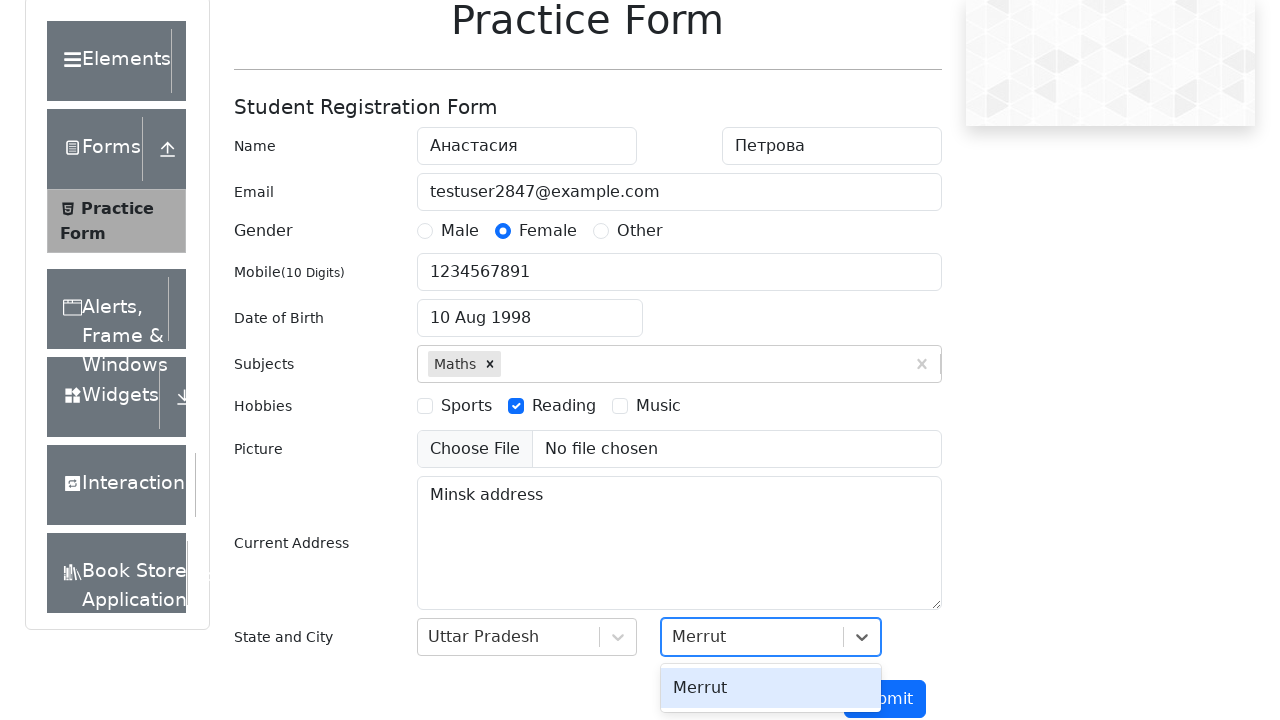

Pressed Enter to select 'Merrut' as city on #react-select-4-input
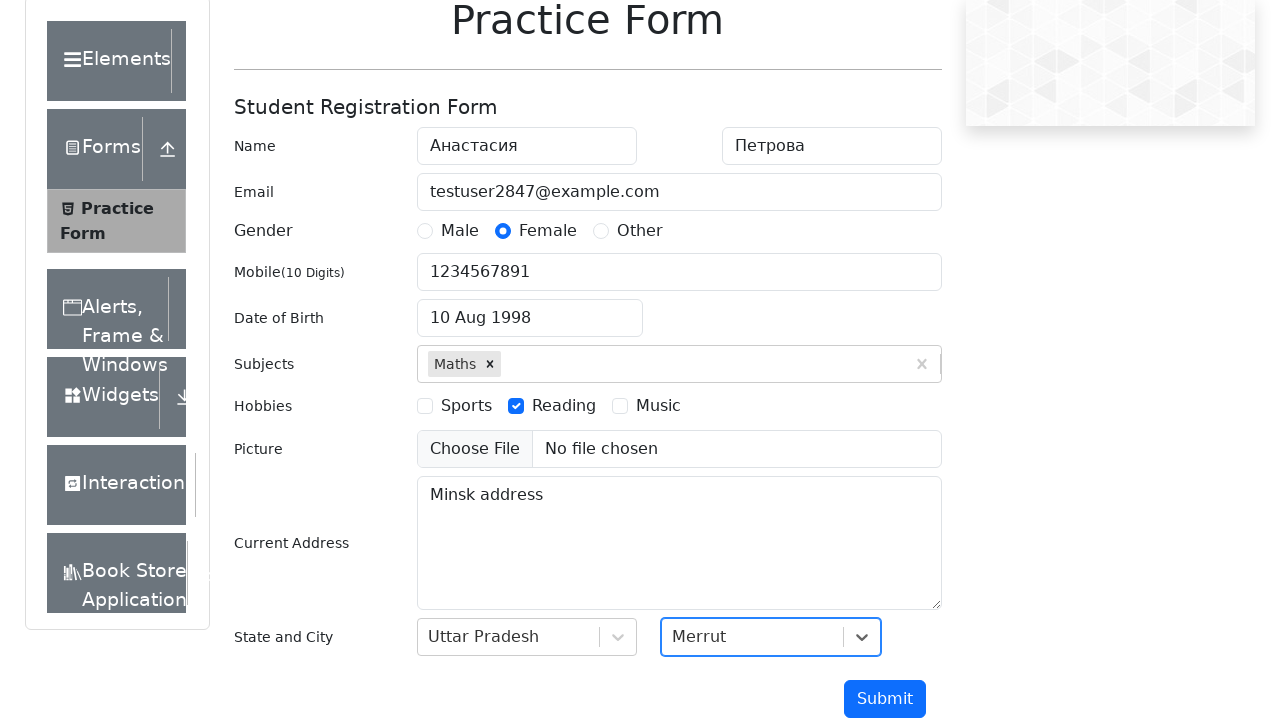

Clicked submit button to submit registration form at (885, 699) on #submit
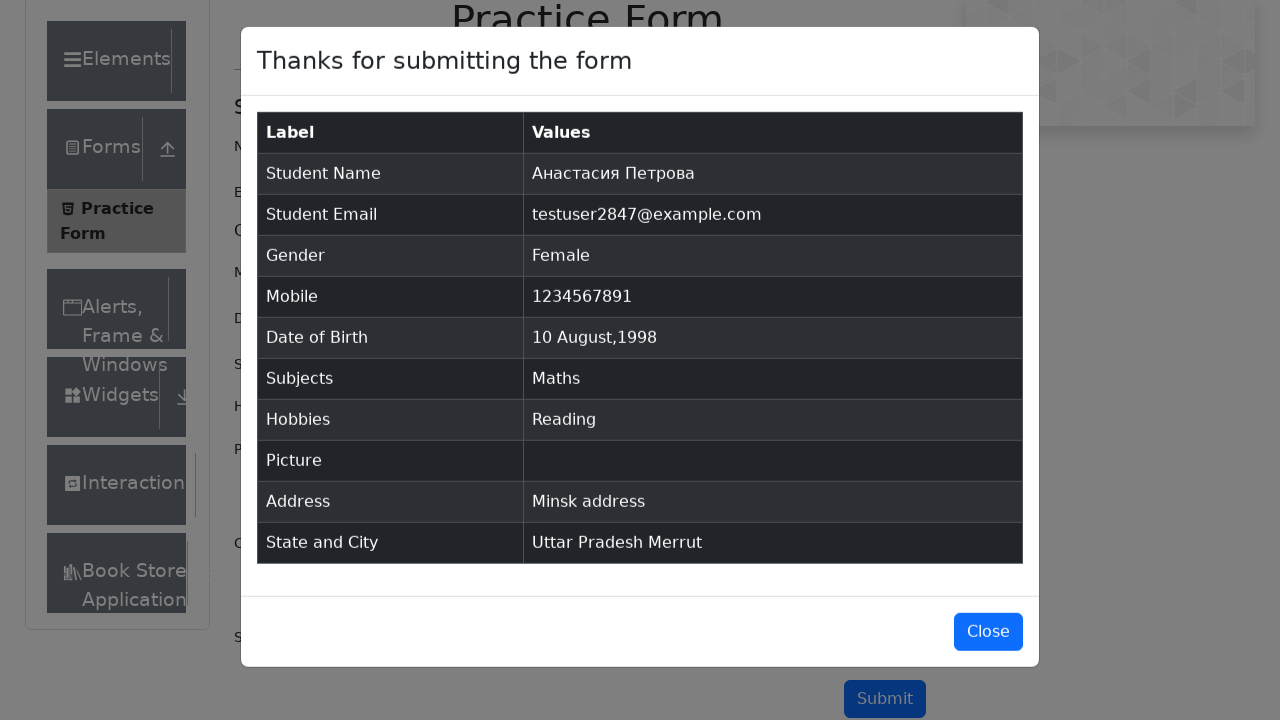

Confirmation table with submitted data has loaded
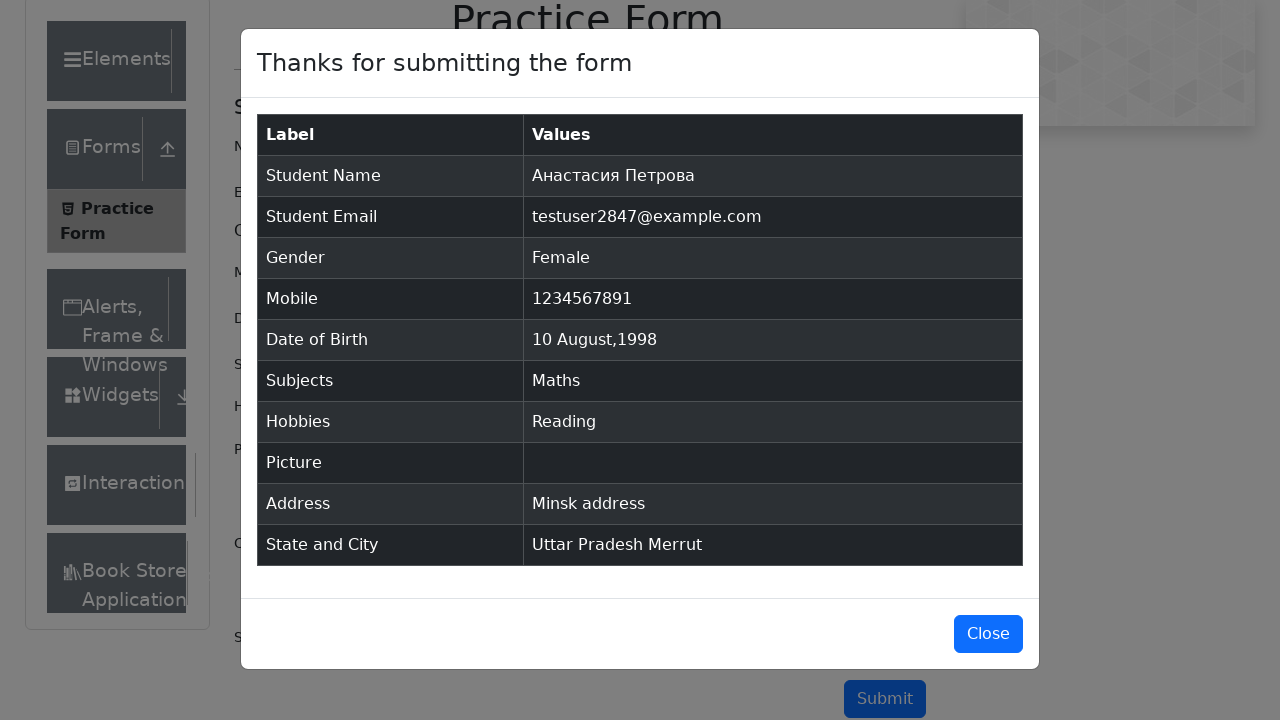

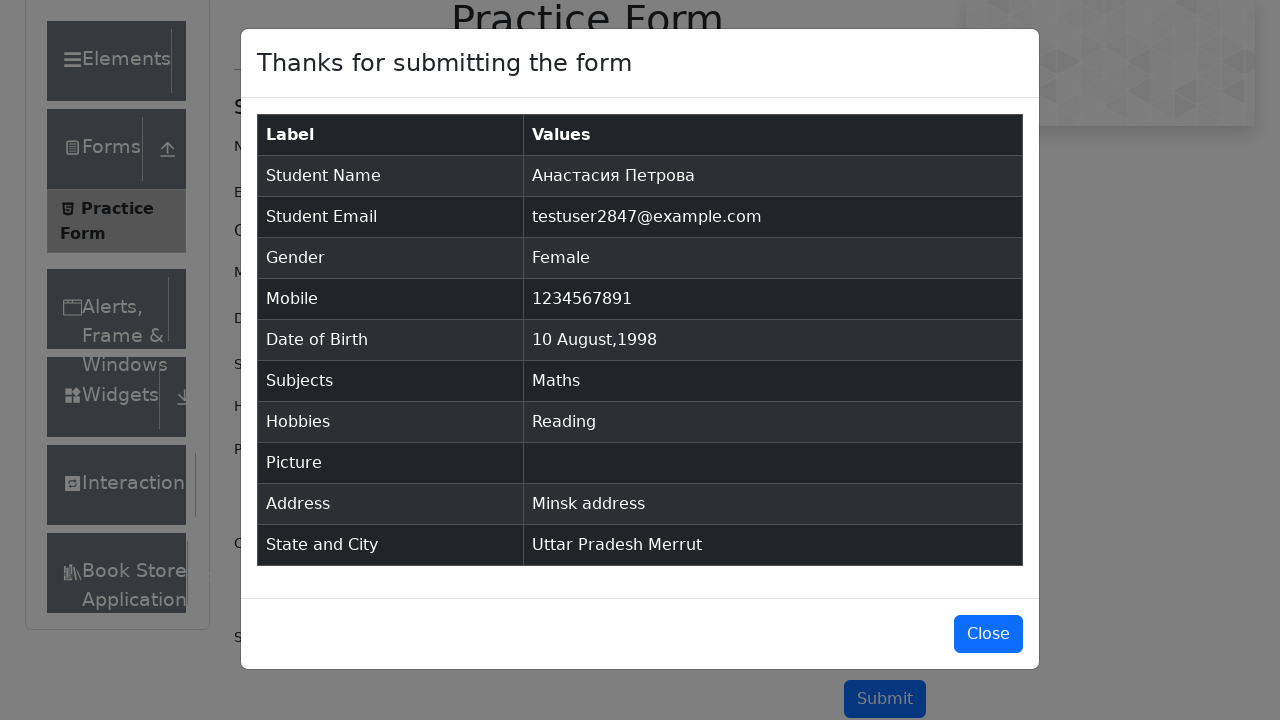